Tests drag and drop using click and hold approach - holds the source element and moves it to the target element within an iframe.

Starting URL: https://jqueryui.com/droppable/

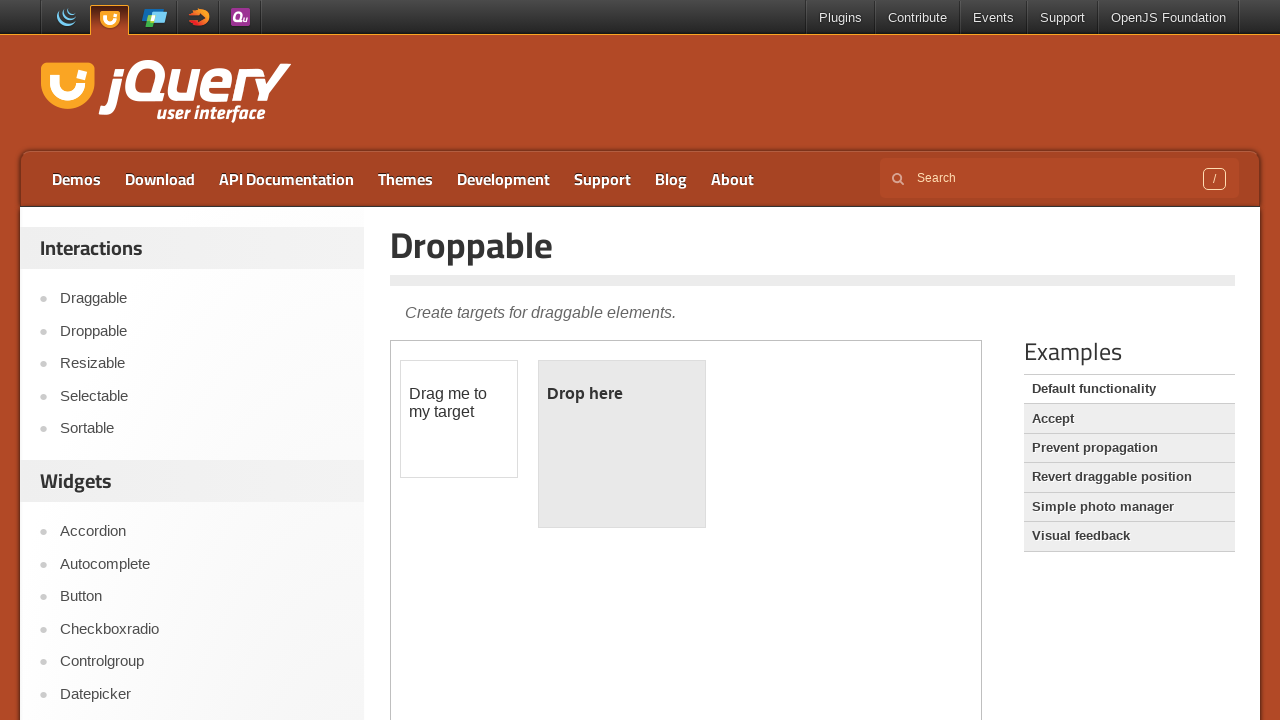

Located iframe containing drag and drop elements
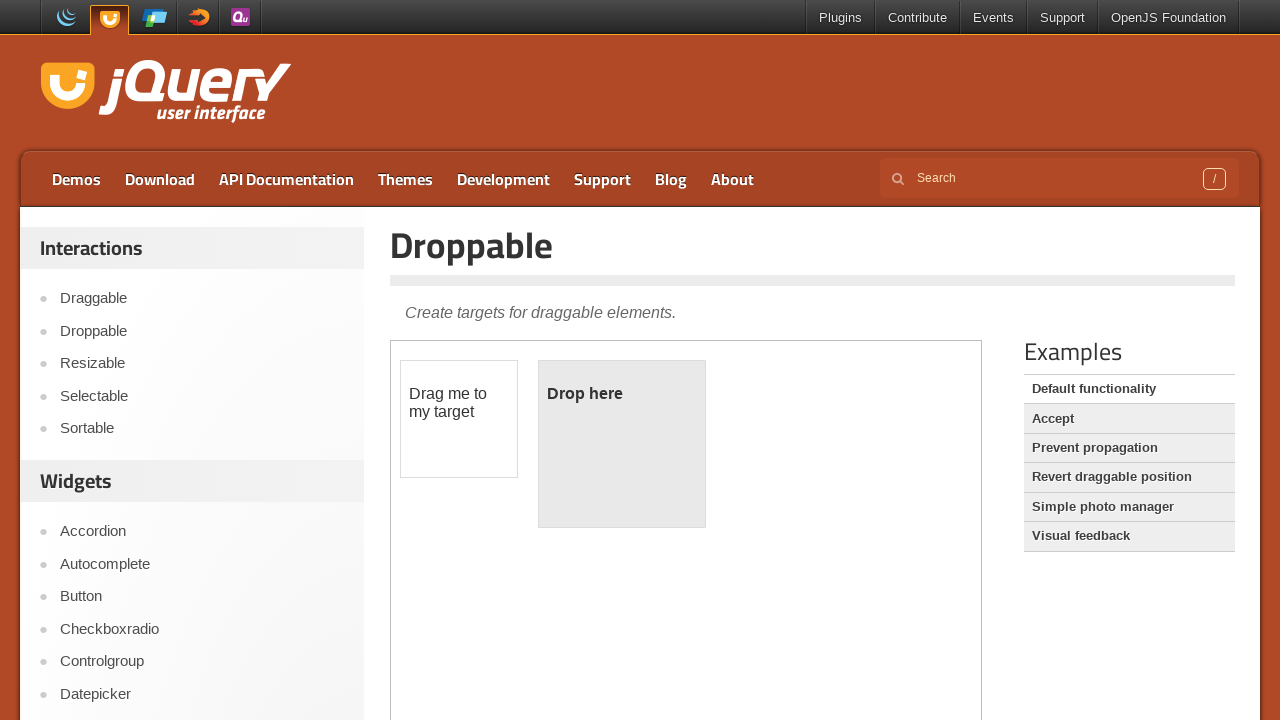

Located source draggable element
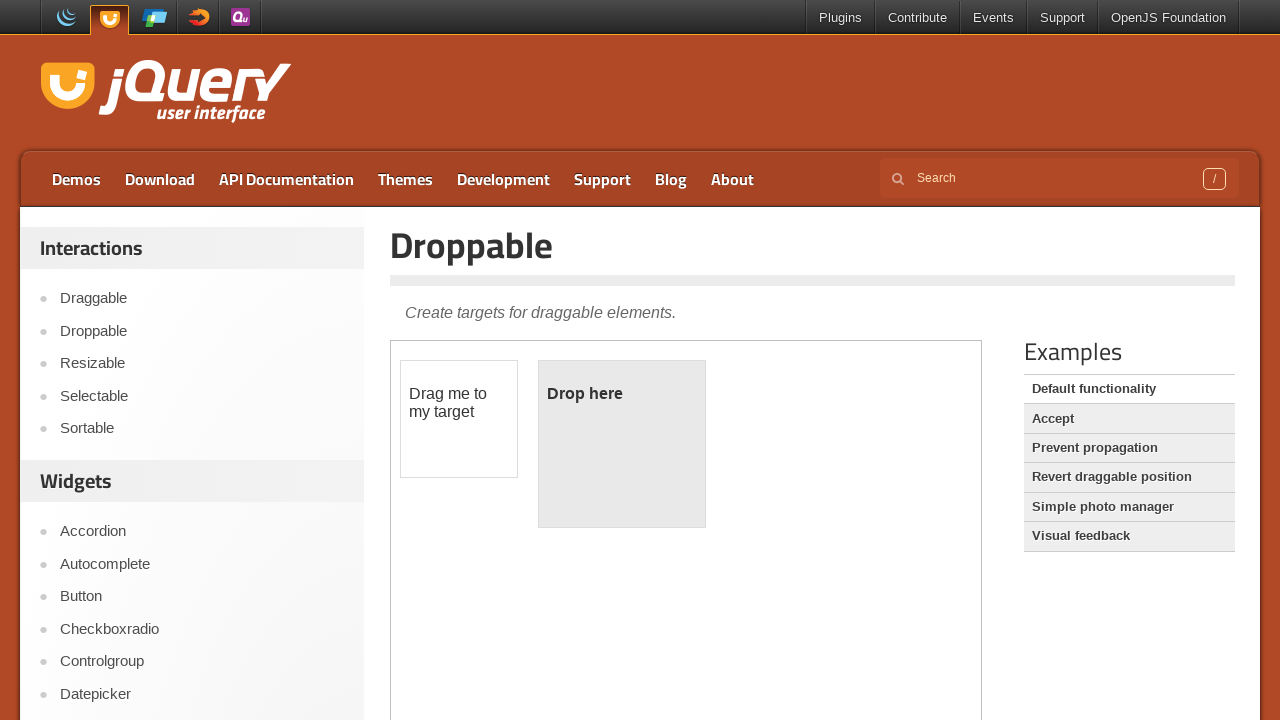

Located target droppable element
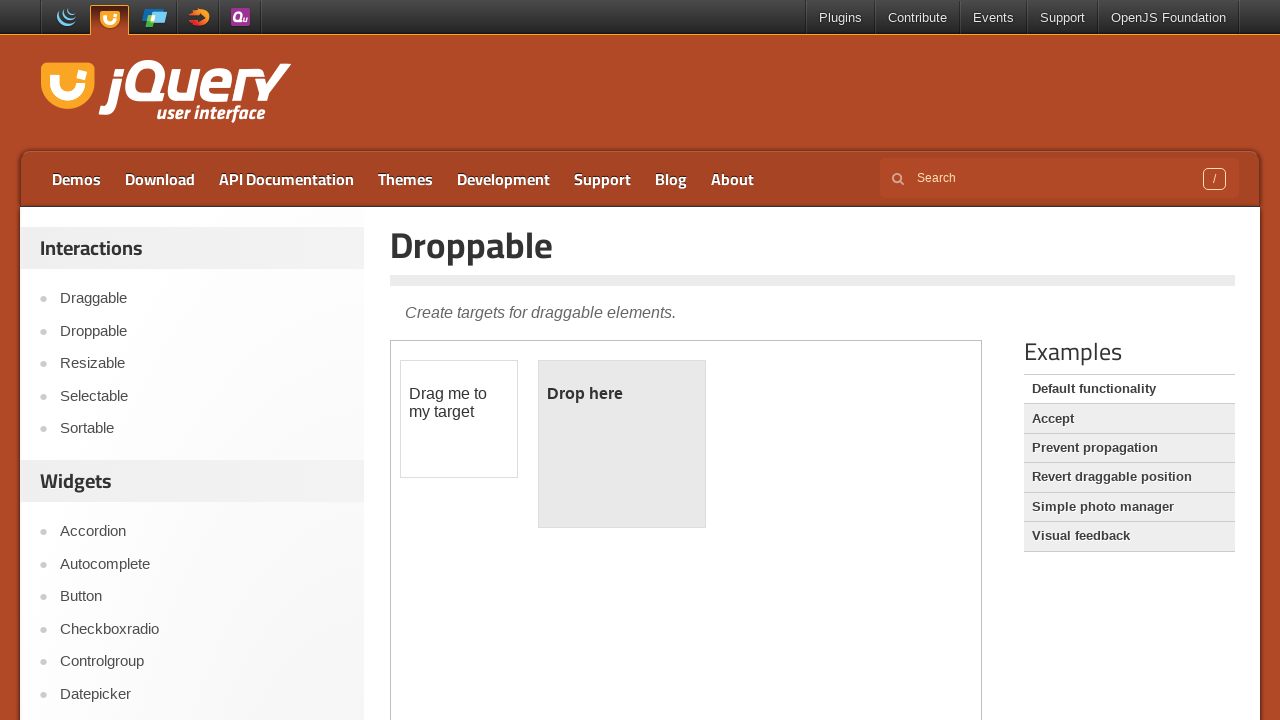

Dragged source element to target element using click and hold approach at (622, 444)
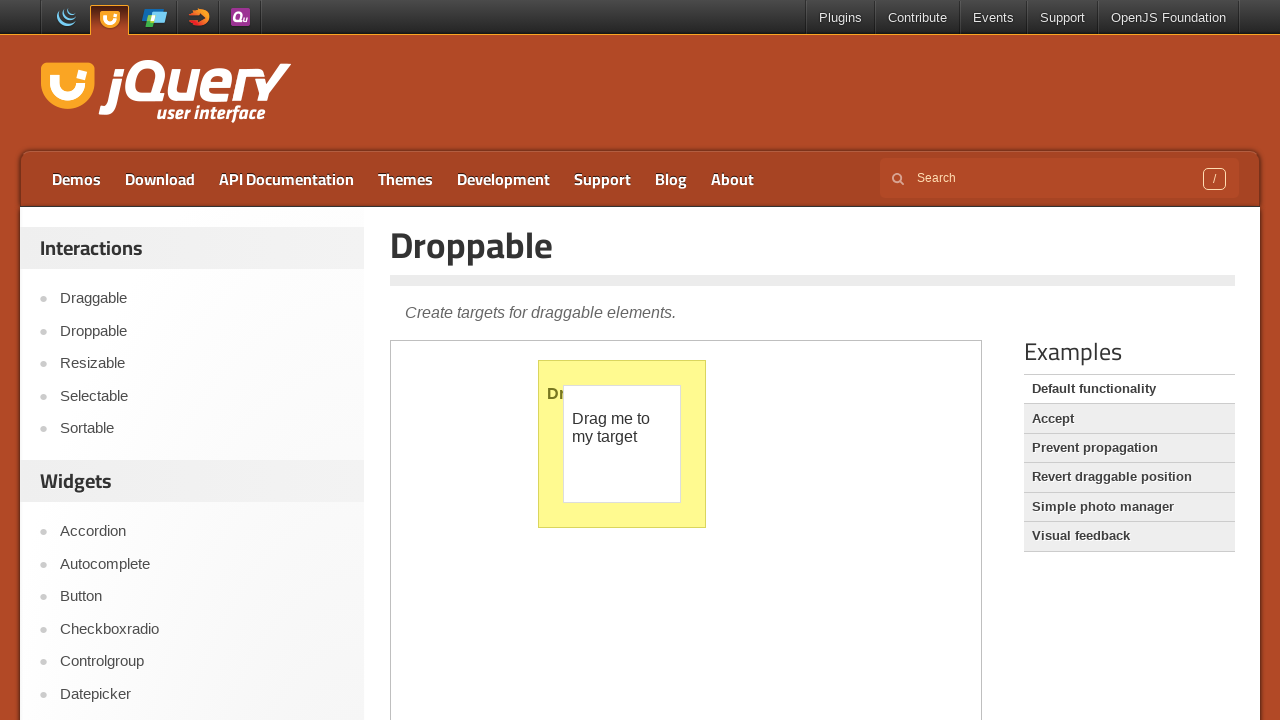

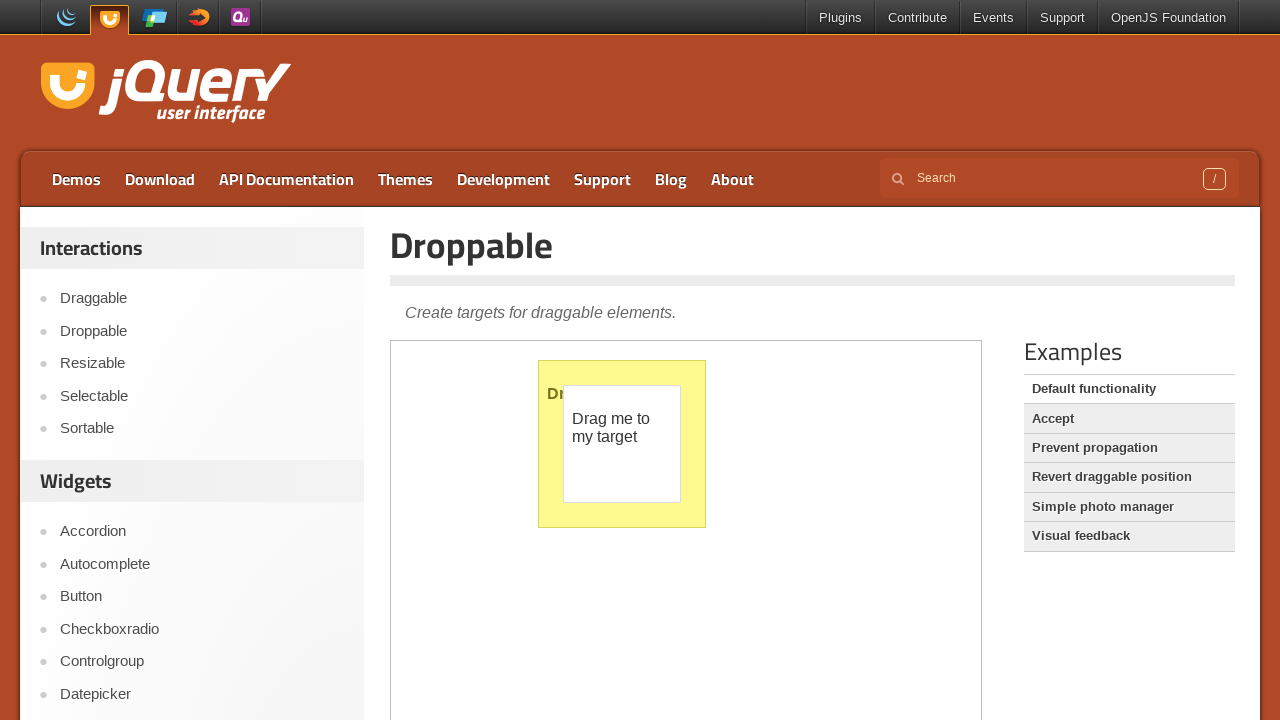